Tests keyboard key press functionality by sending a tab key using keyboard actions and verifying the result text displays the correct key pressed.

Starting URL: http://the-internet.herokuapp.com/key_presses

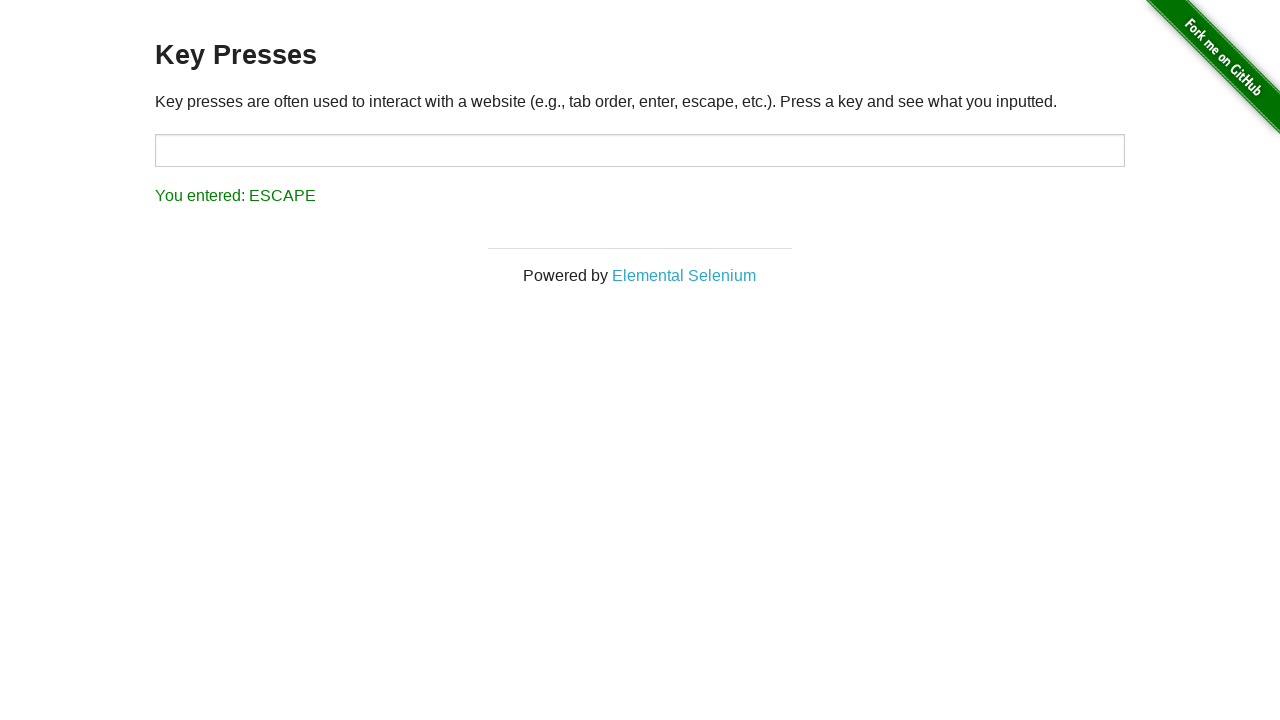

Pressed Tab key
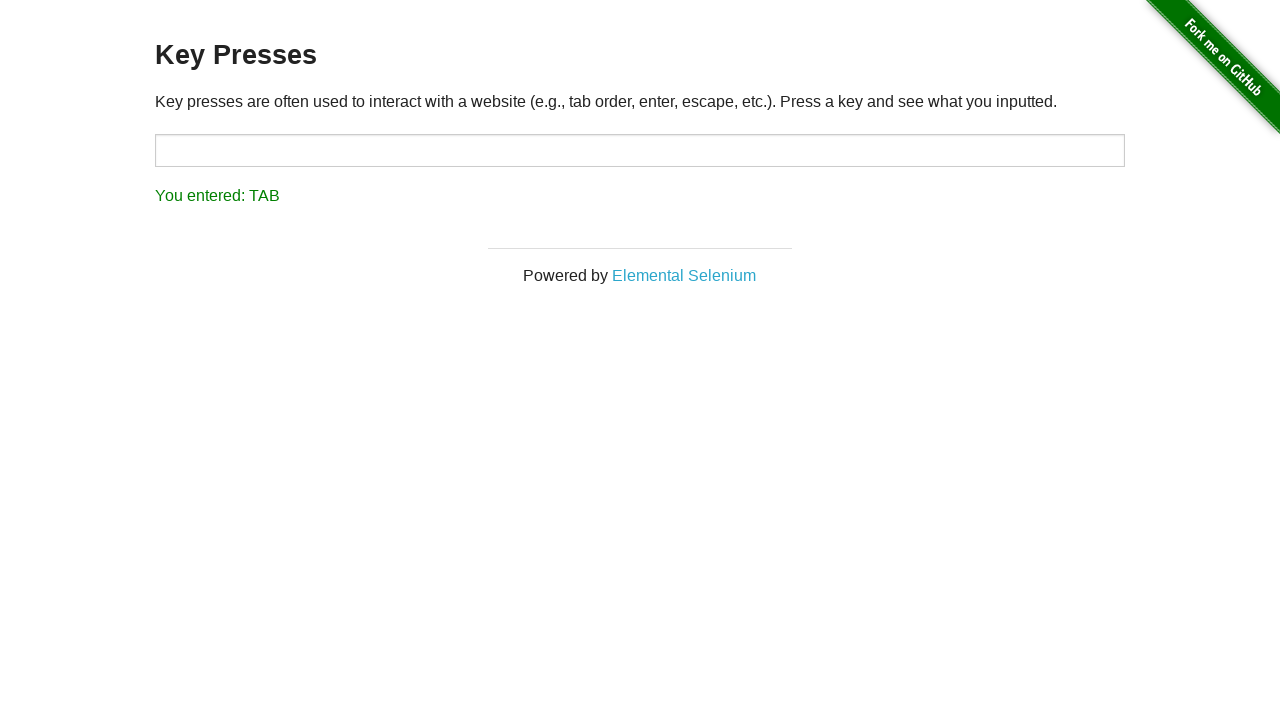

Result element loaded
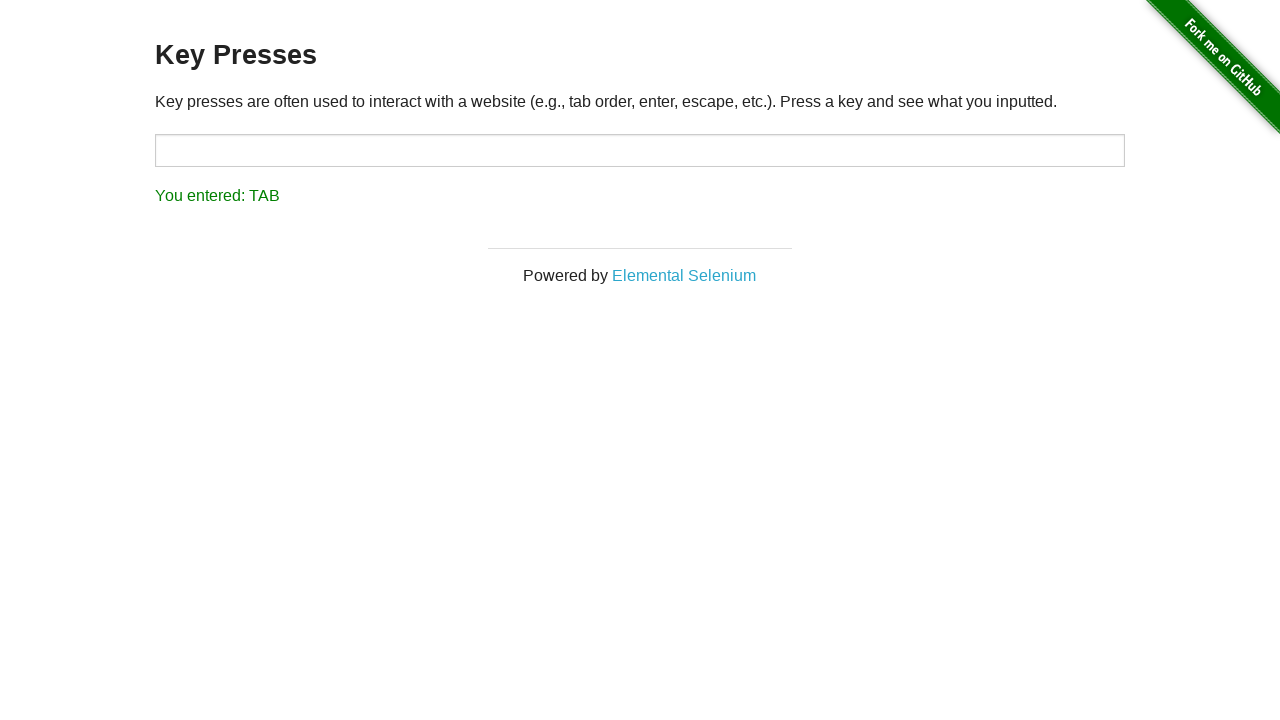

Retrieved result text content
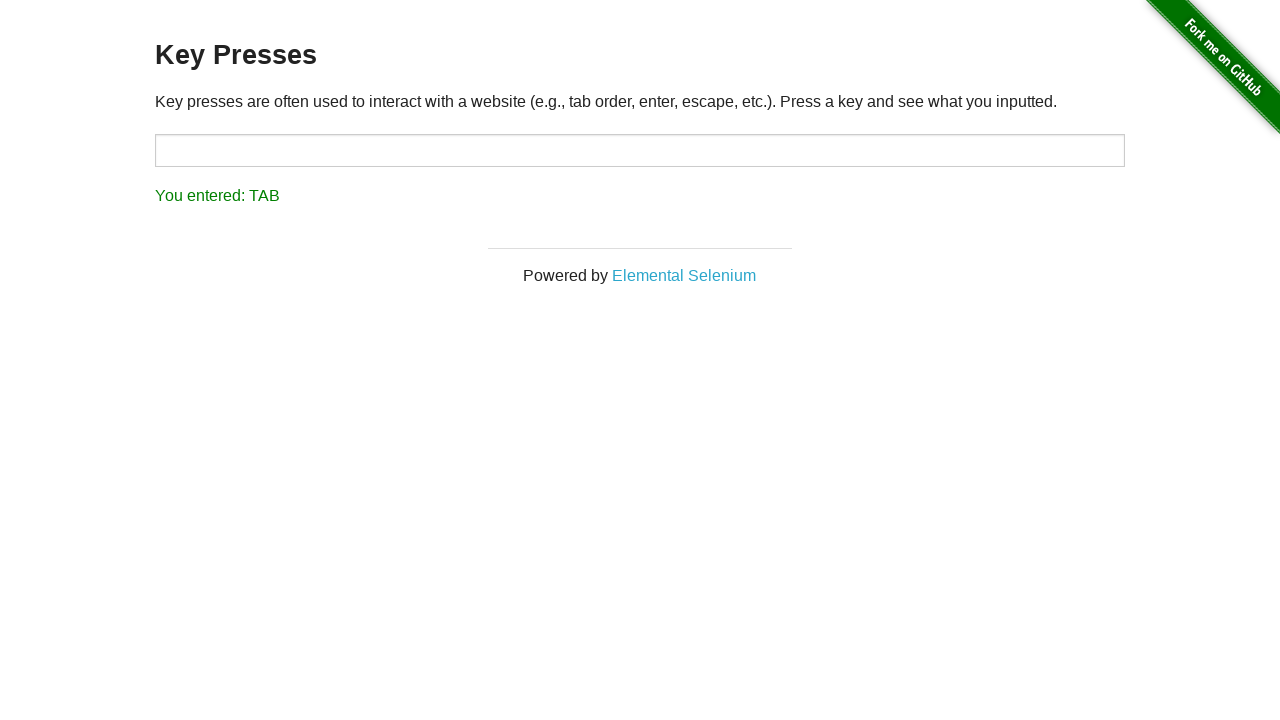

Verified result text displays 'You entered: TAB'
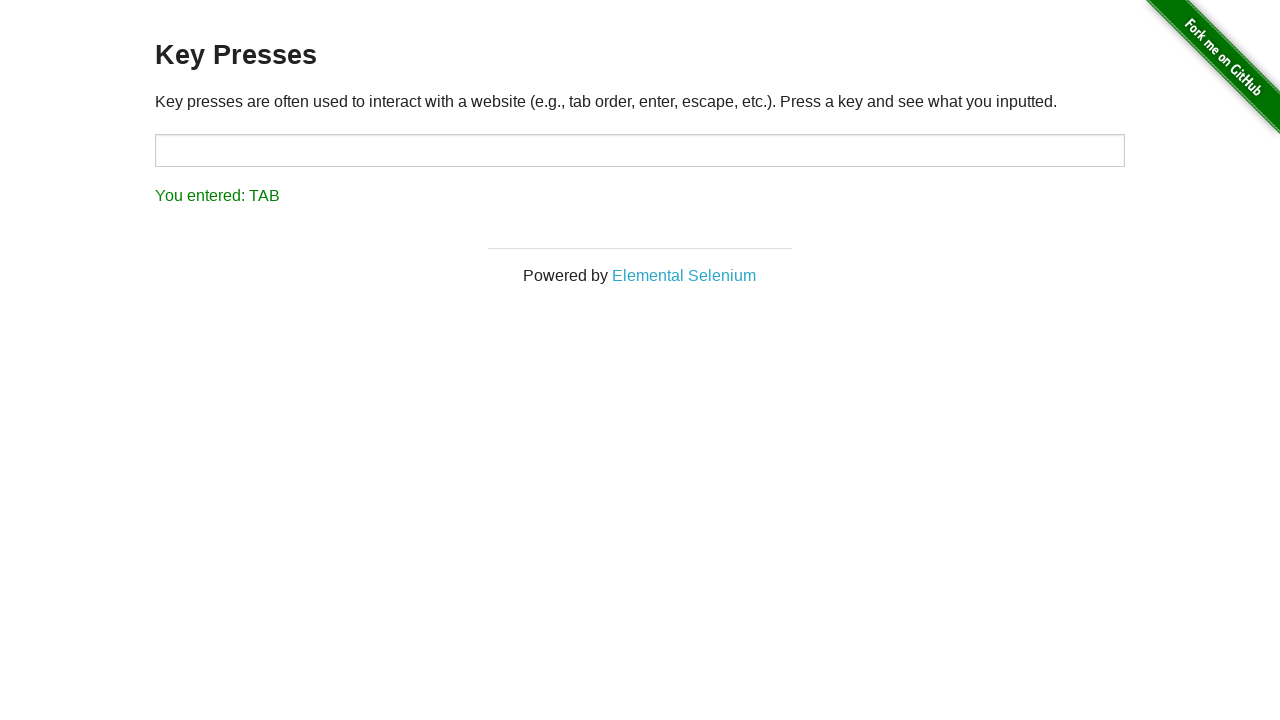

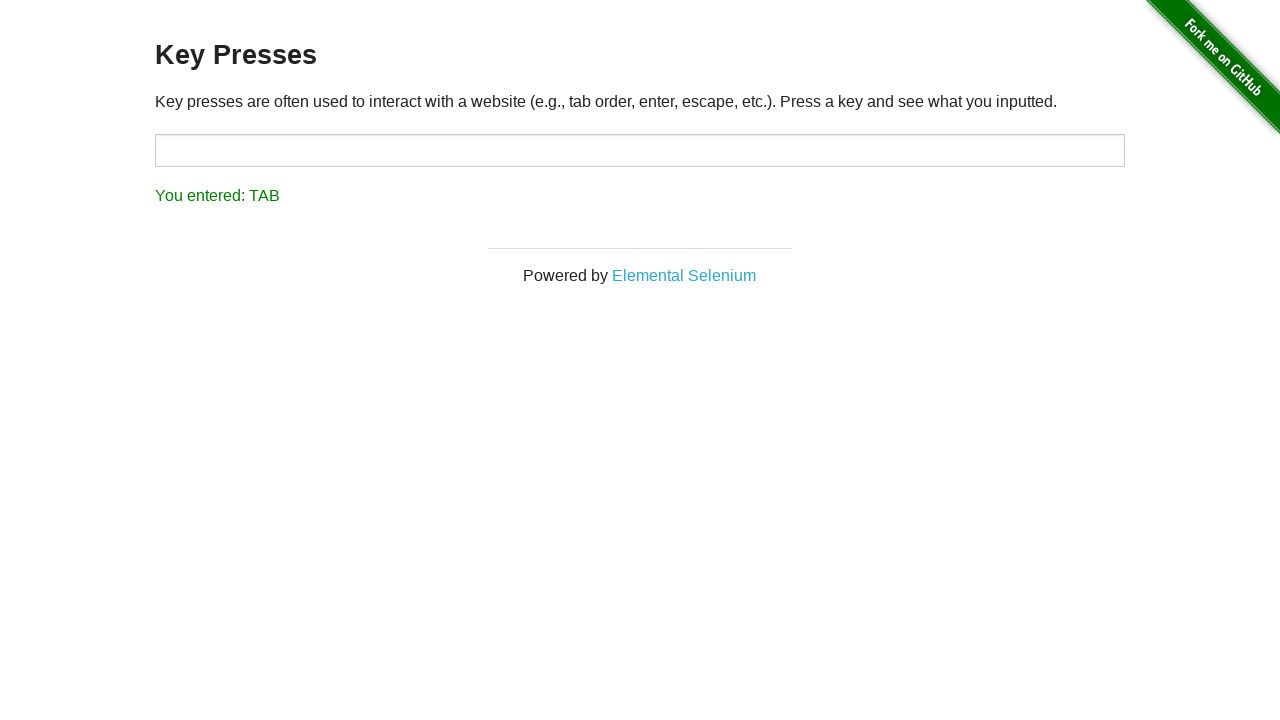